Opens the Aston Martin car website homepage and verifies it loads successfully

Starting URL: https://www.astonmartin.com

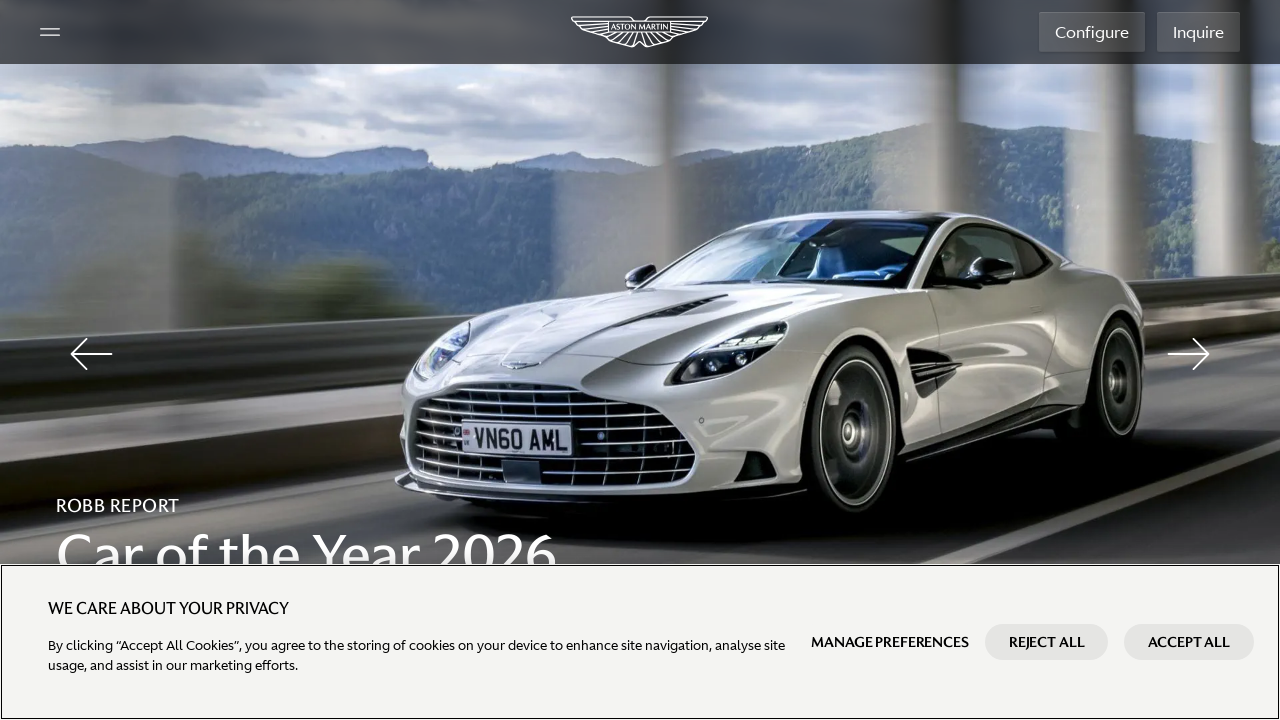

Waited for Aston Martin homepage DOM to load completely
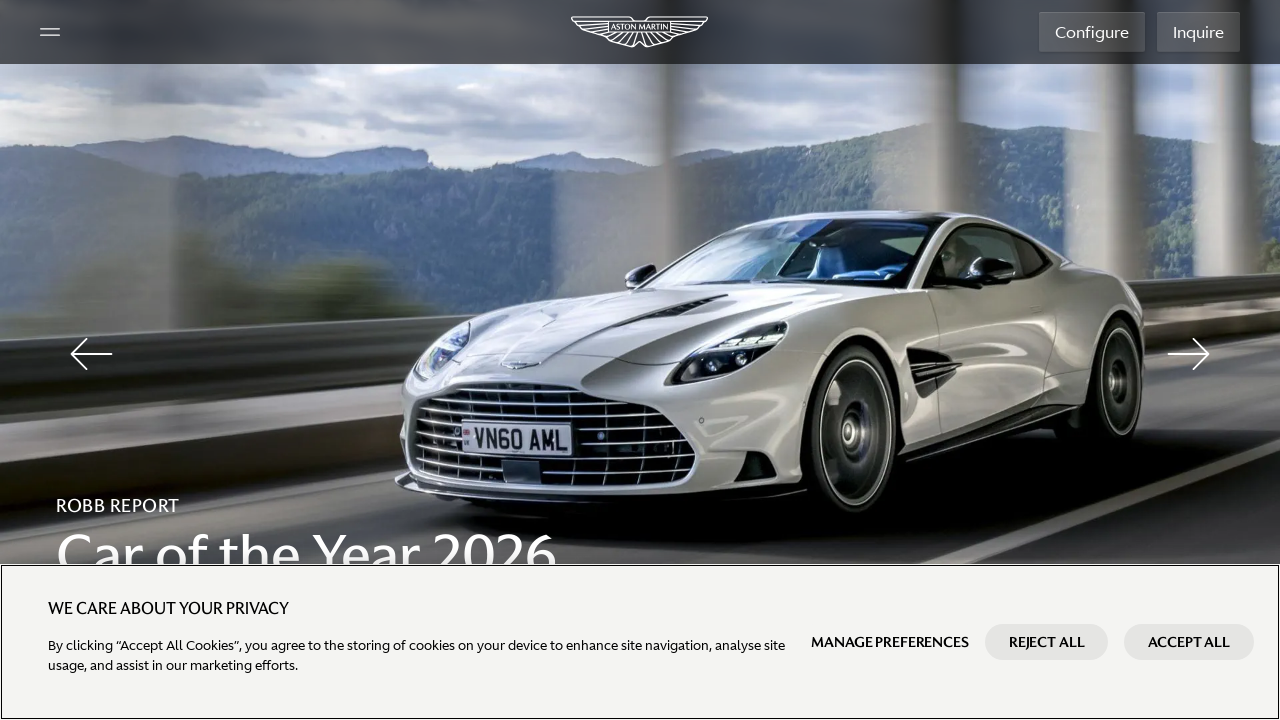

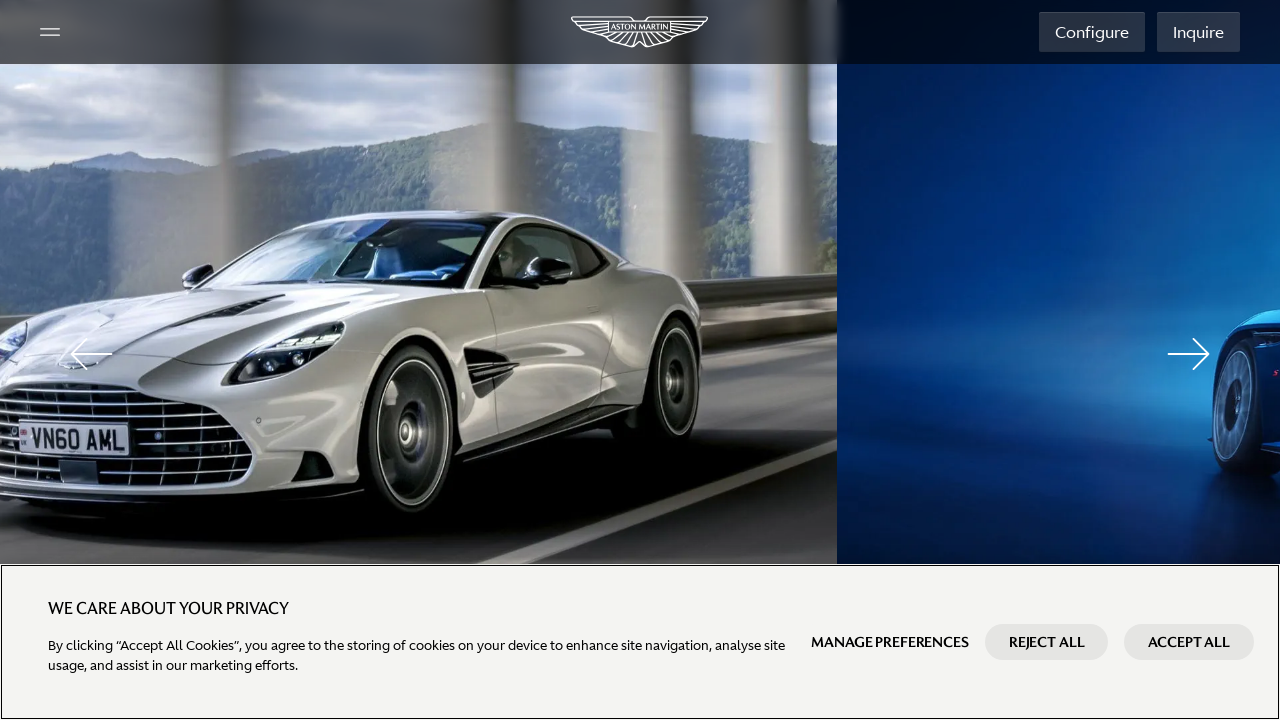